Tests the Python.org search functionality by entering a search query and verifying results are returned

Starting URL: http://www.python.org

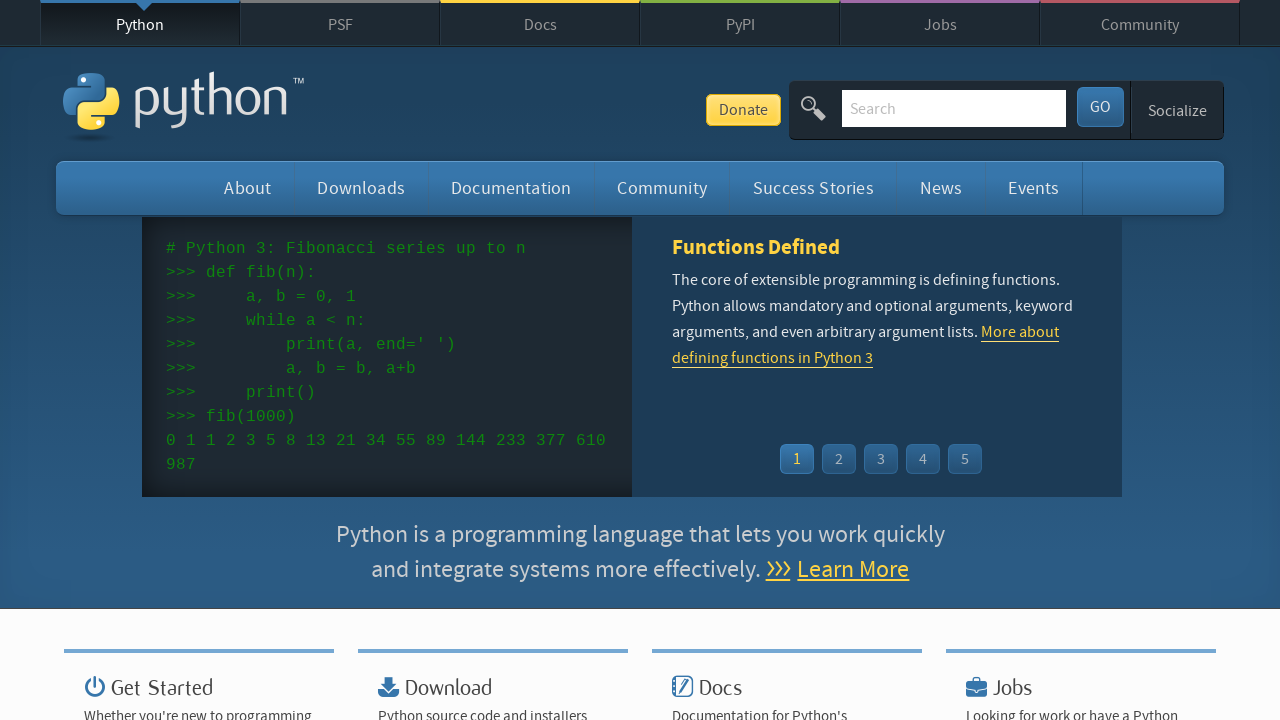

Verified page title contains 'Python'
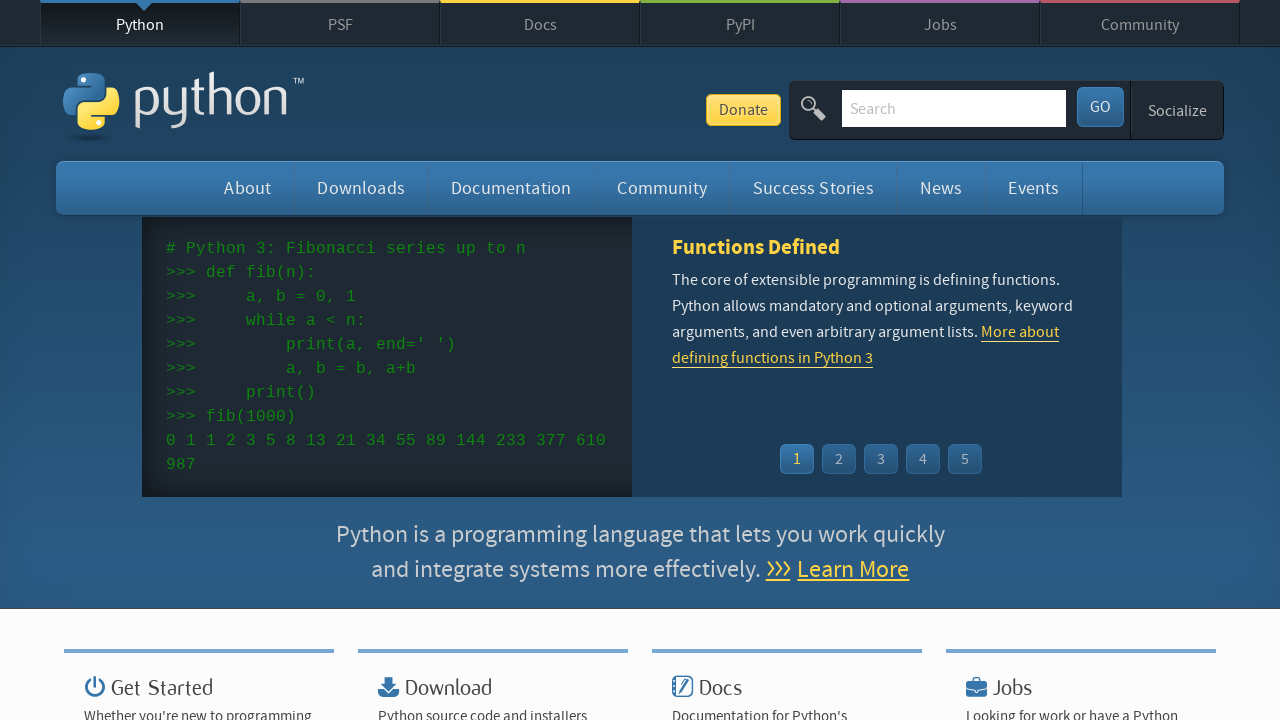

Filled search box with query 'pin' on input[name='q']
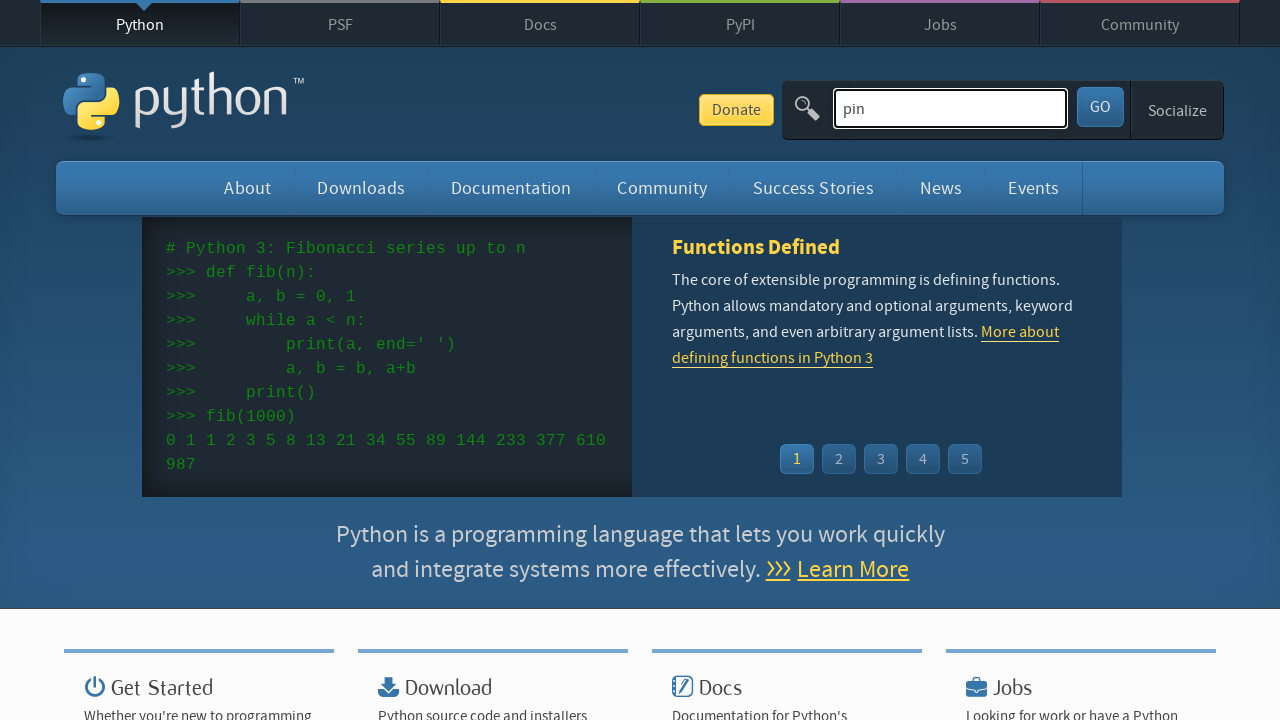

Pressed Enter to submit search query on input[name='q']
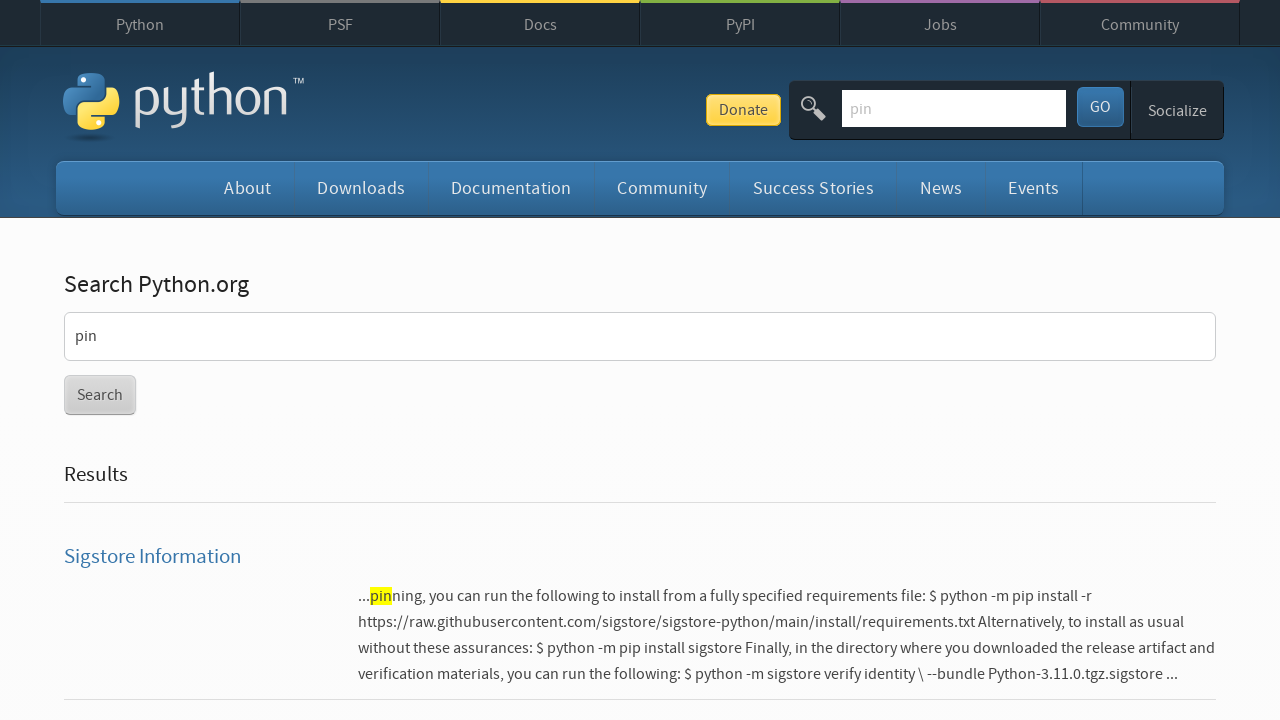

Waited for network idle after search submission
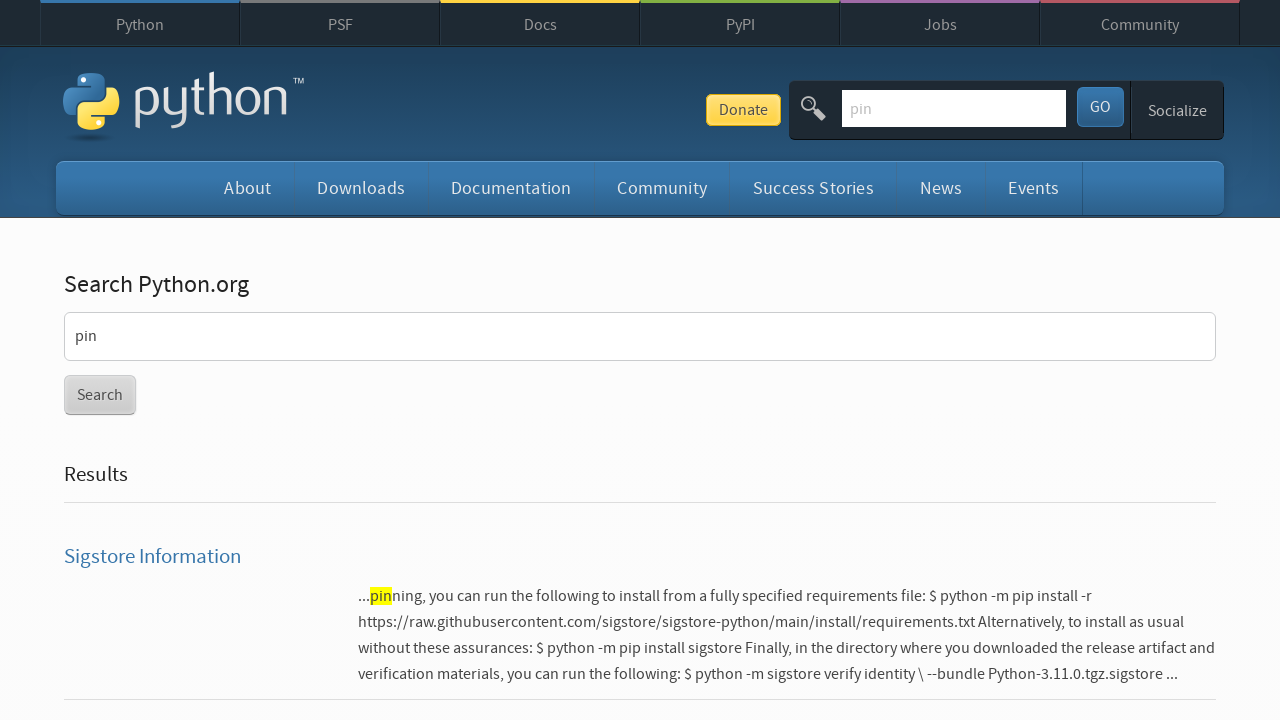

Verified search results were returned (no 'No results found' message)
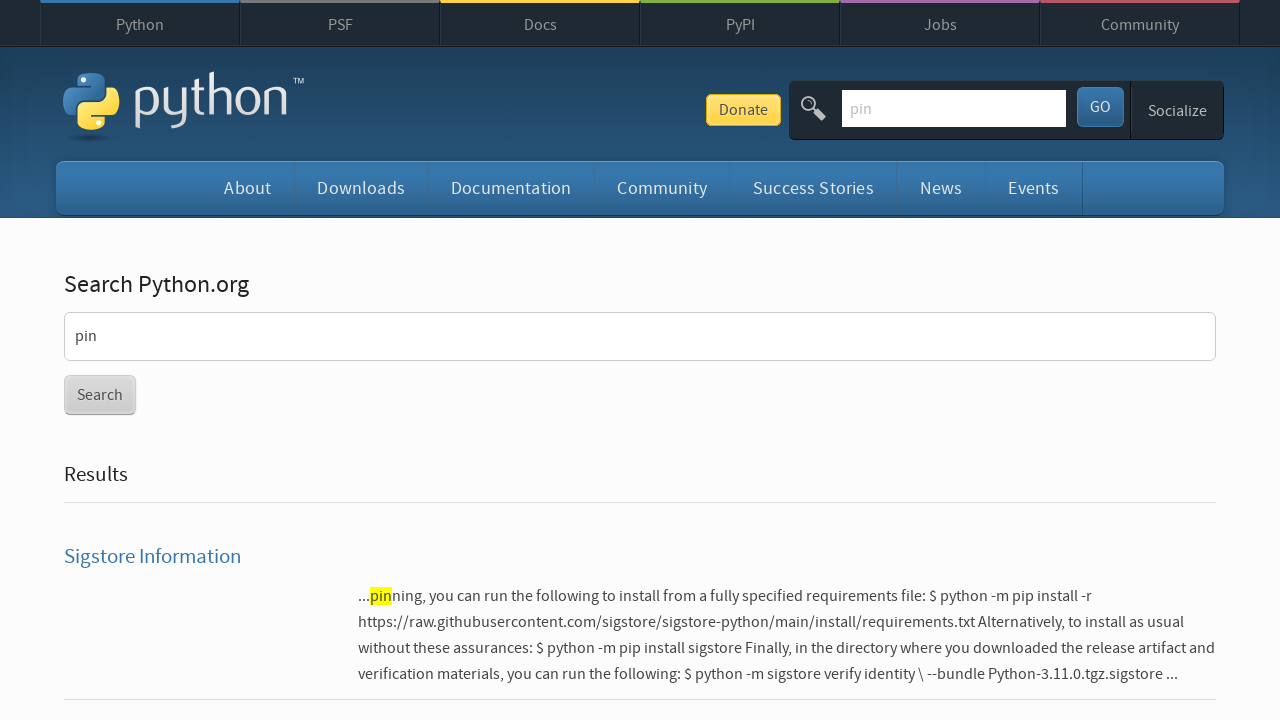

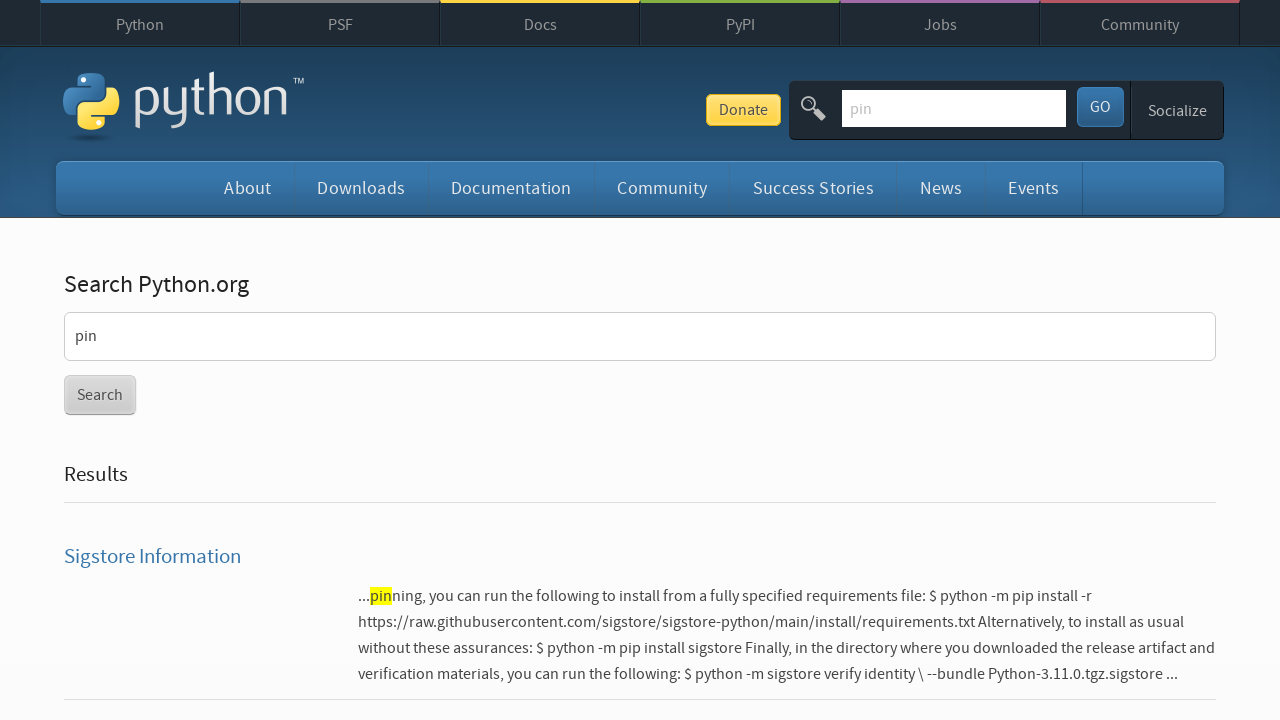